Tests pagination functionality on a web table by verifying table structure (columns and rows count), then iterating through pagination pages and clicking checkboxes on each page.

Starting URL: https://testautomationpractice.blogspot.com/

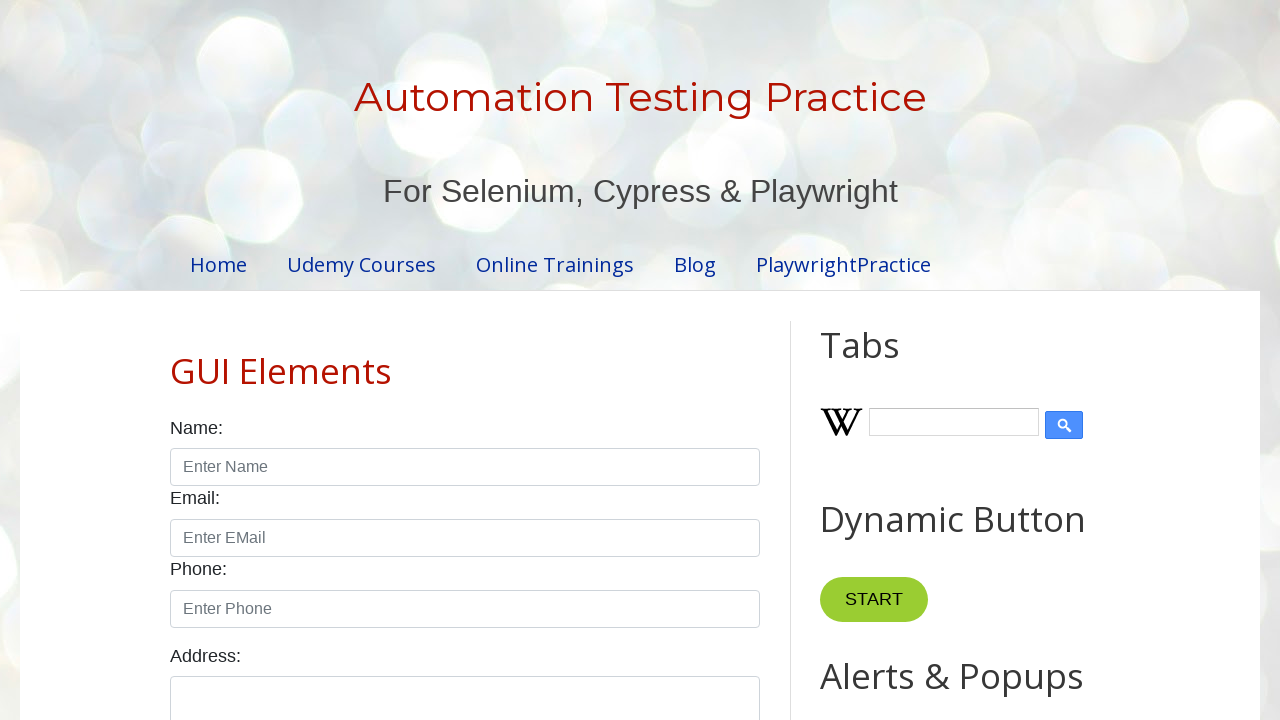

Product table loaded and is visible
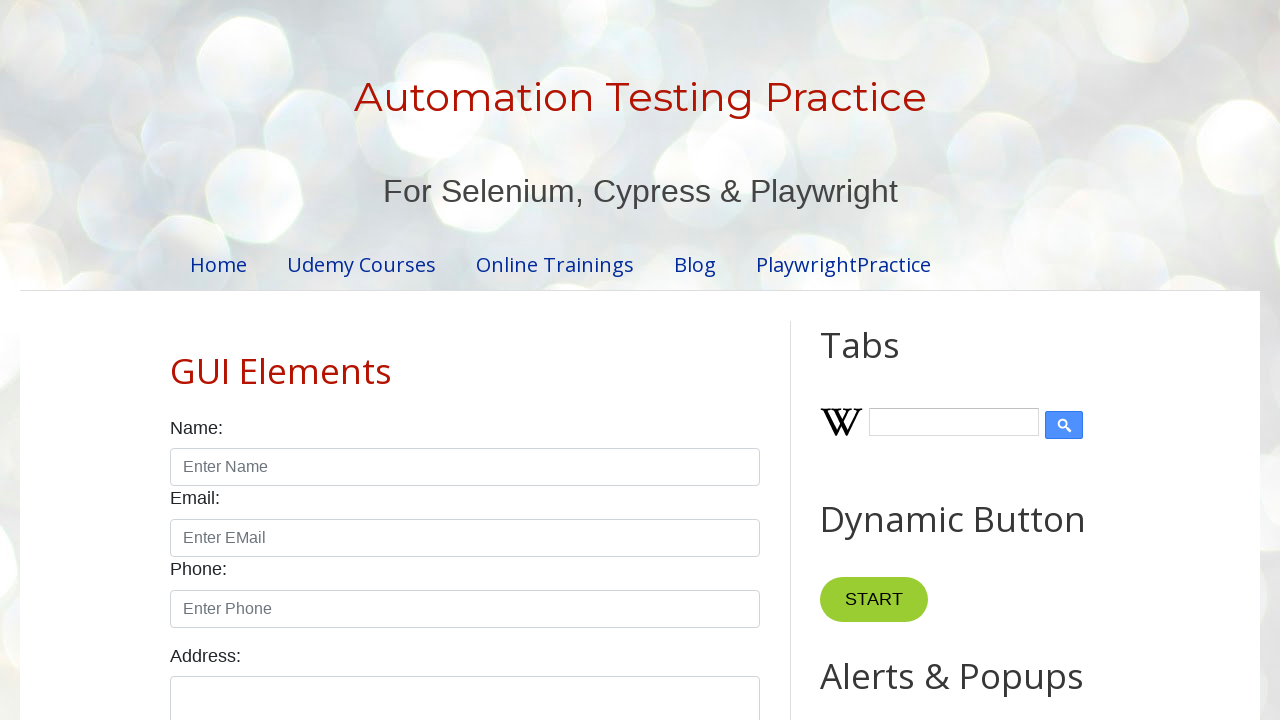

Verified table has 4 columns
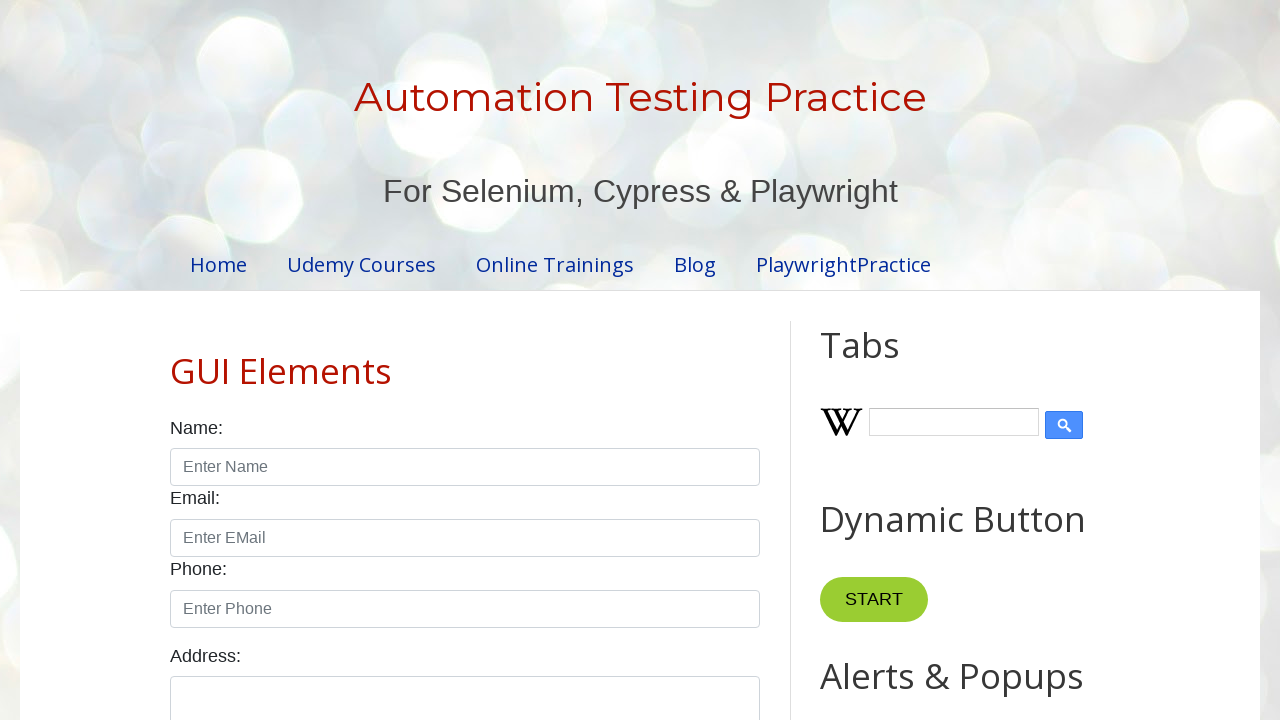

Verified table has 5 rows
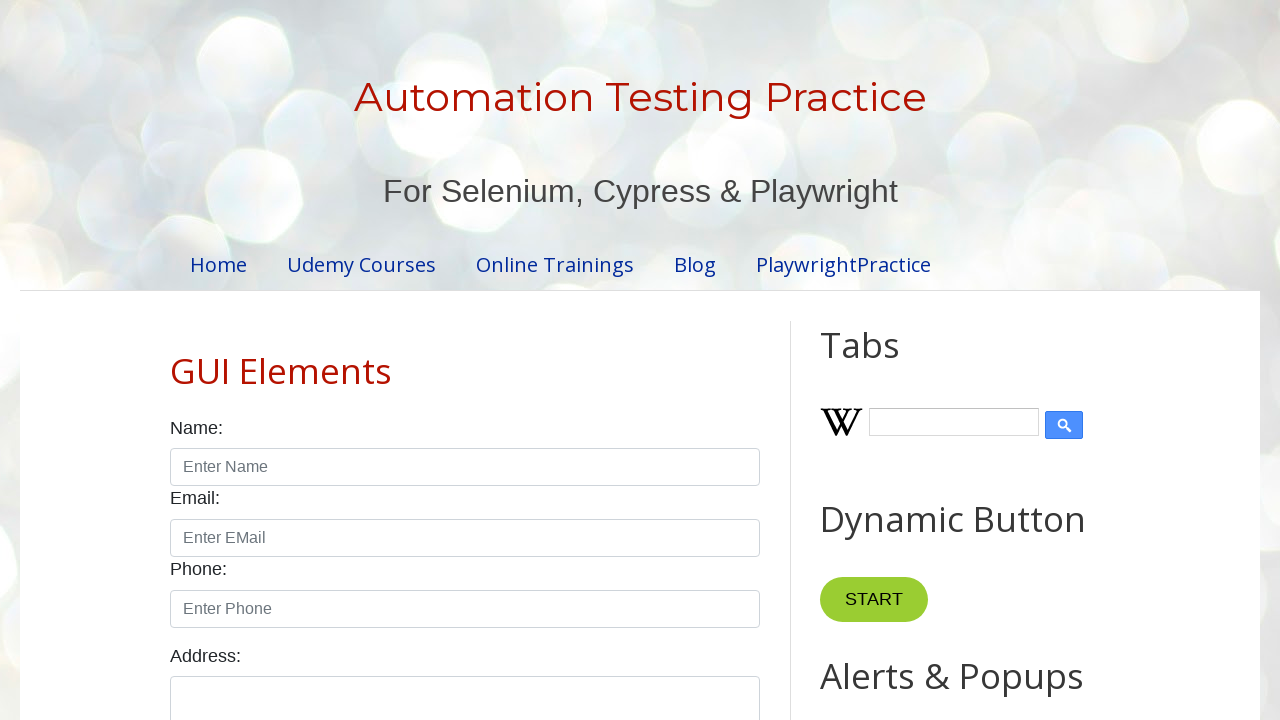

Located checkbox elements in table
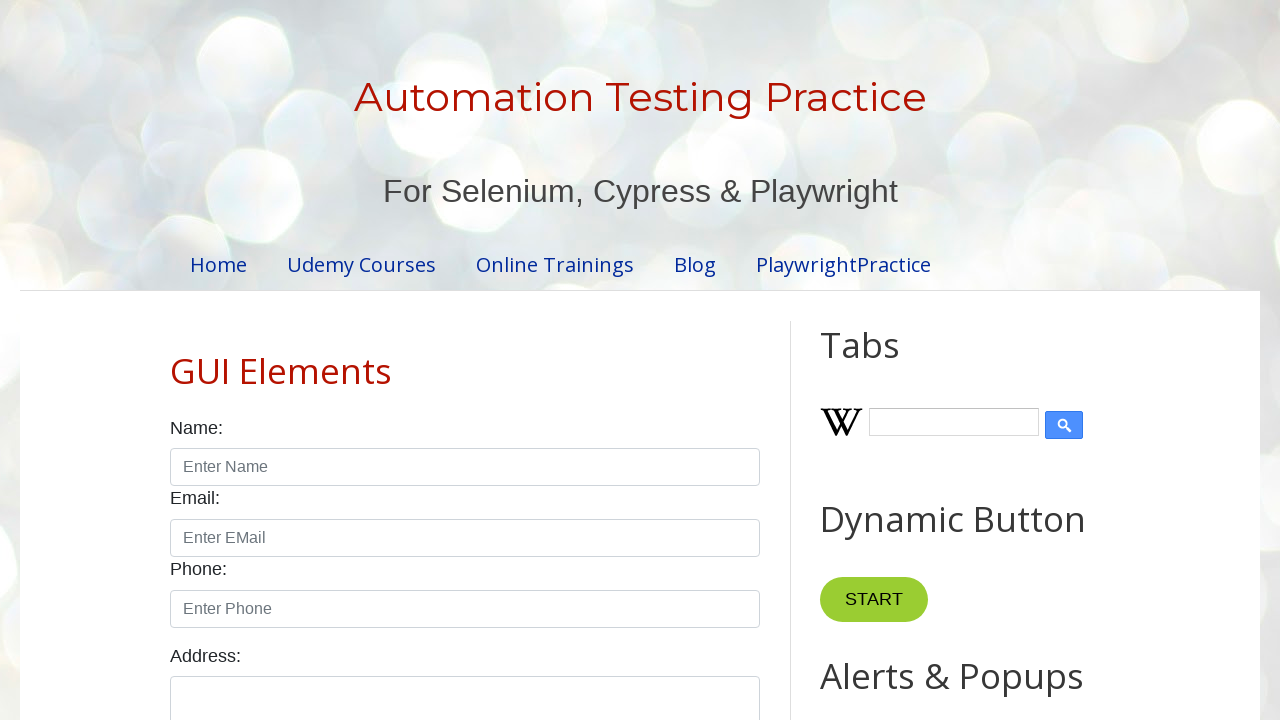

Waited 3 seconds for pagination to be ready
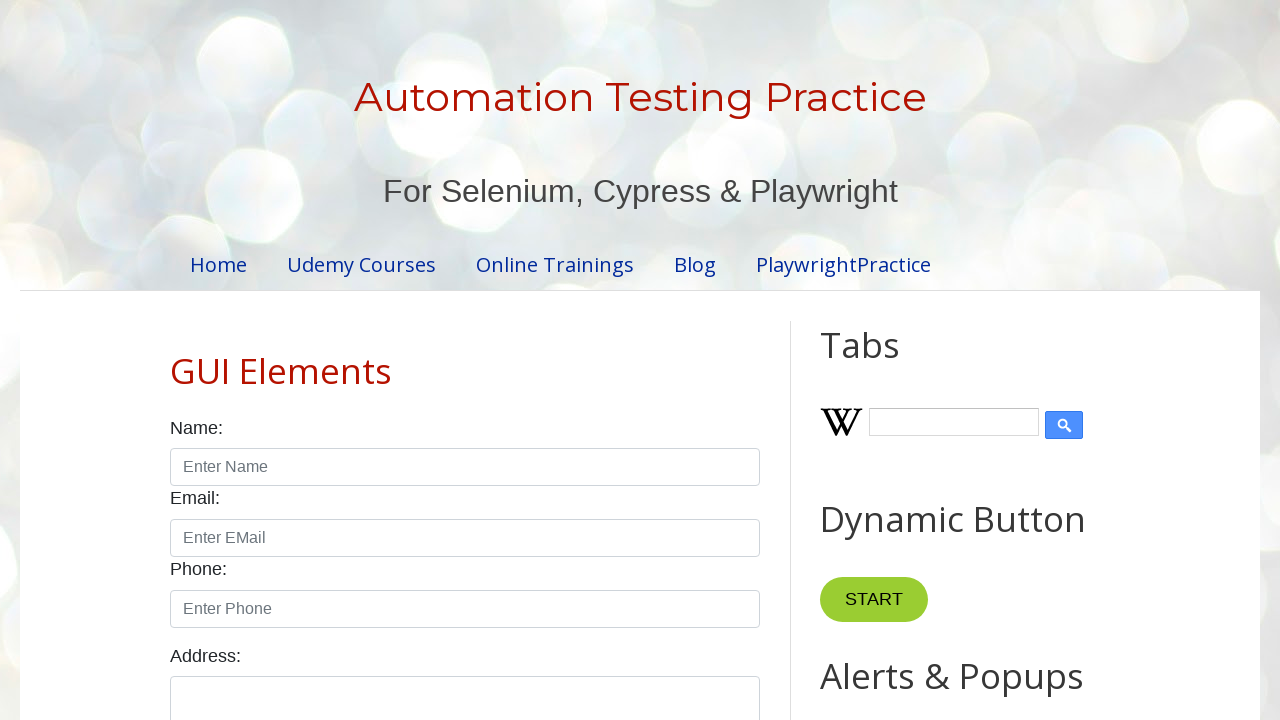

Found 4 pagination pages
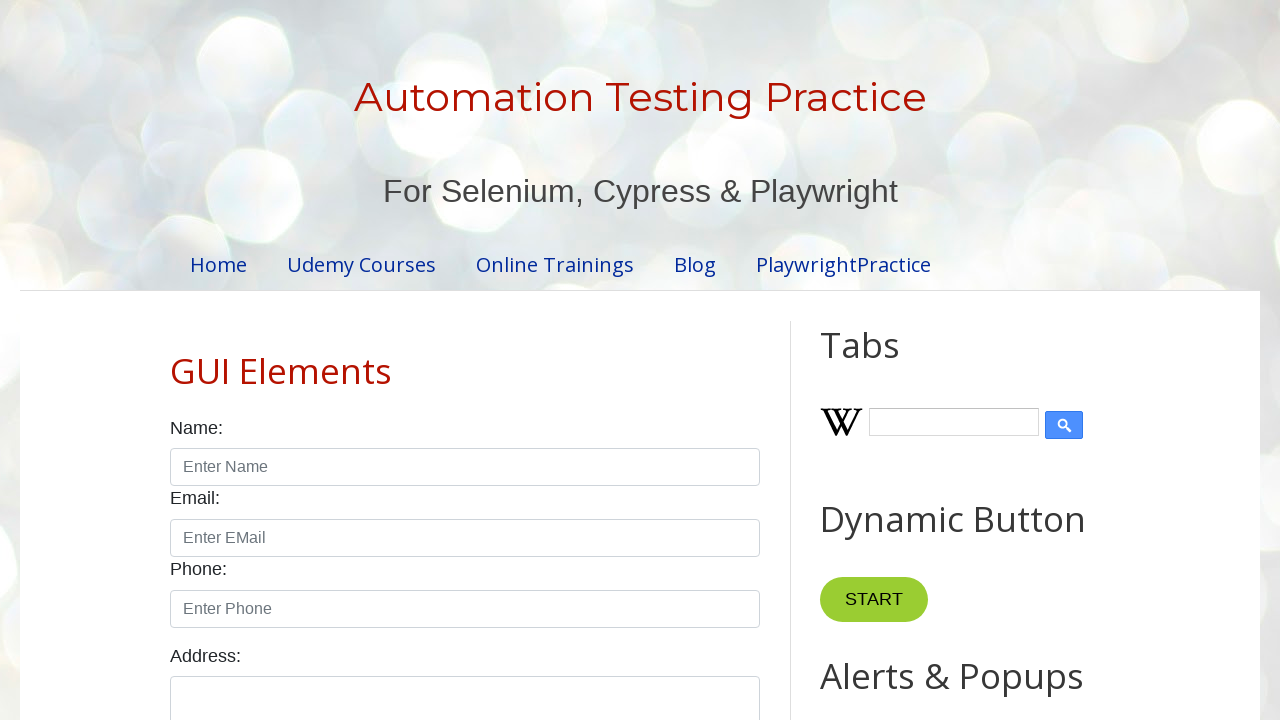

Clicked first checkbox on page 1 at (651, 361) on xpath=//table[@id='productTable']//tr//td//input >> nth=0
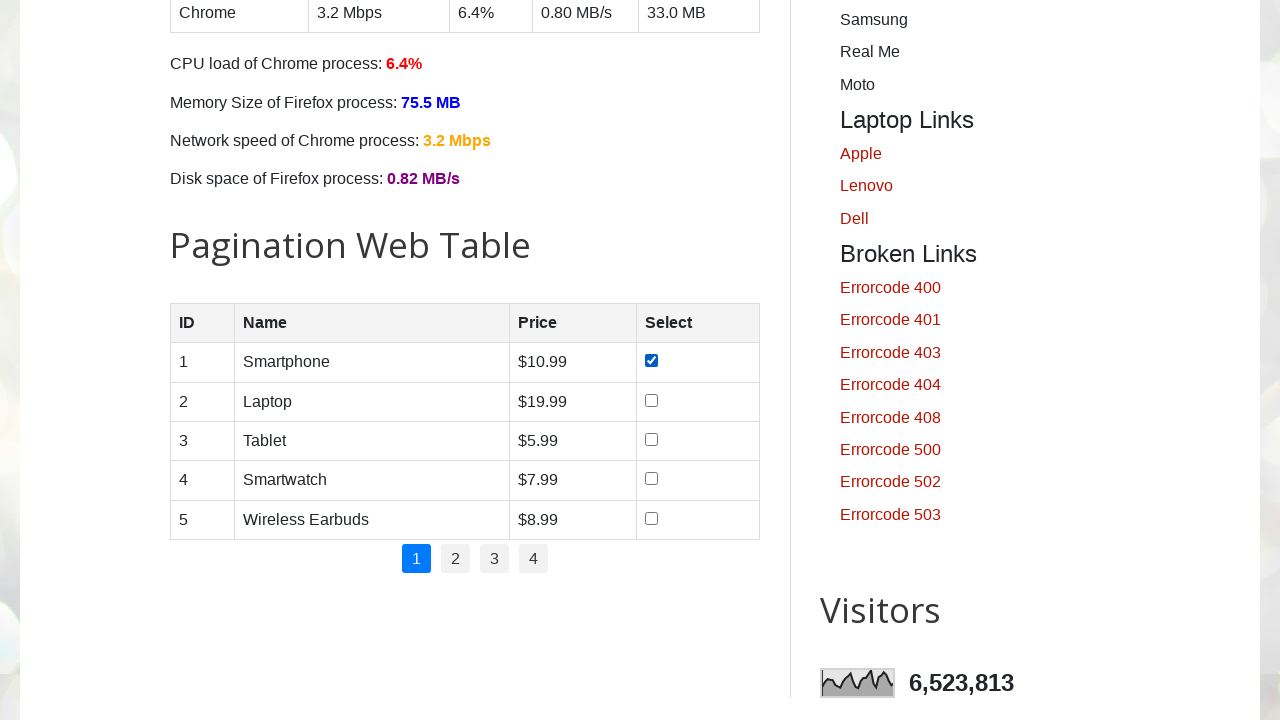

Waited 3 seconds after checkbox click
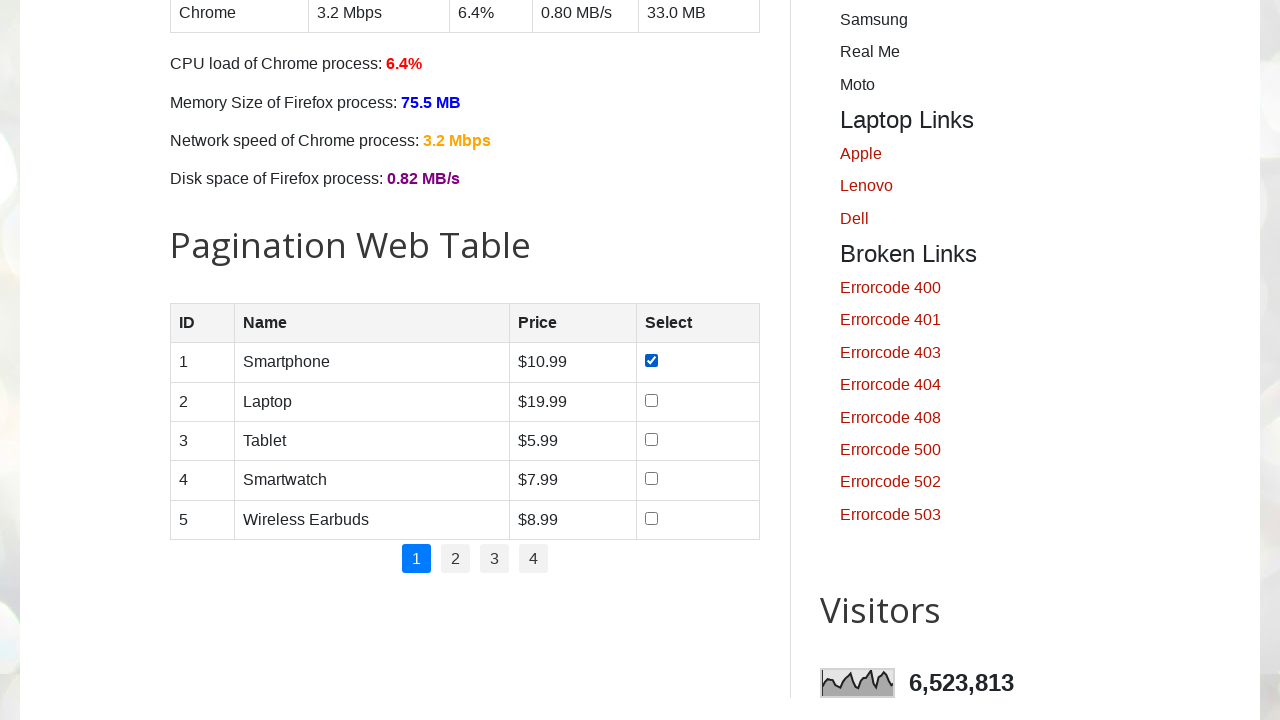

Clicked pagination link to go to page 2 at (456, 559) on #pagination li a >> nth=1
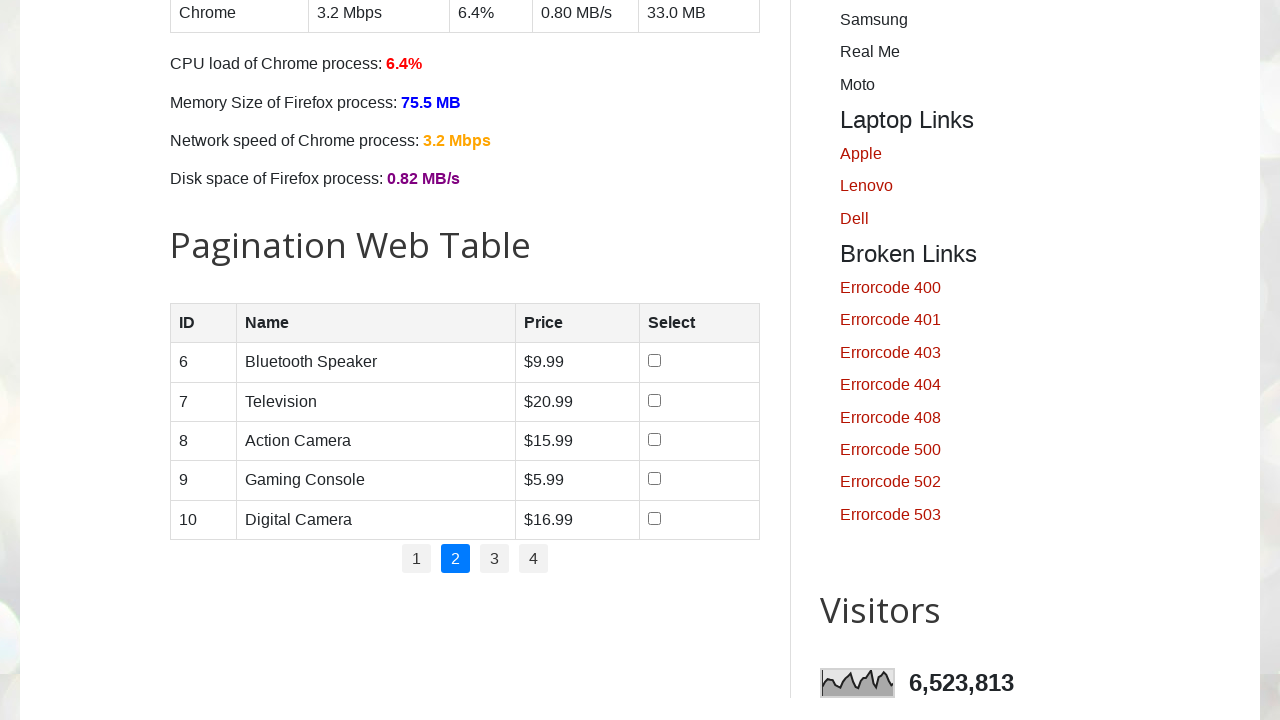

Waited 3 seconds for page to load
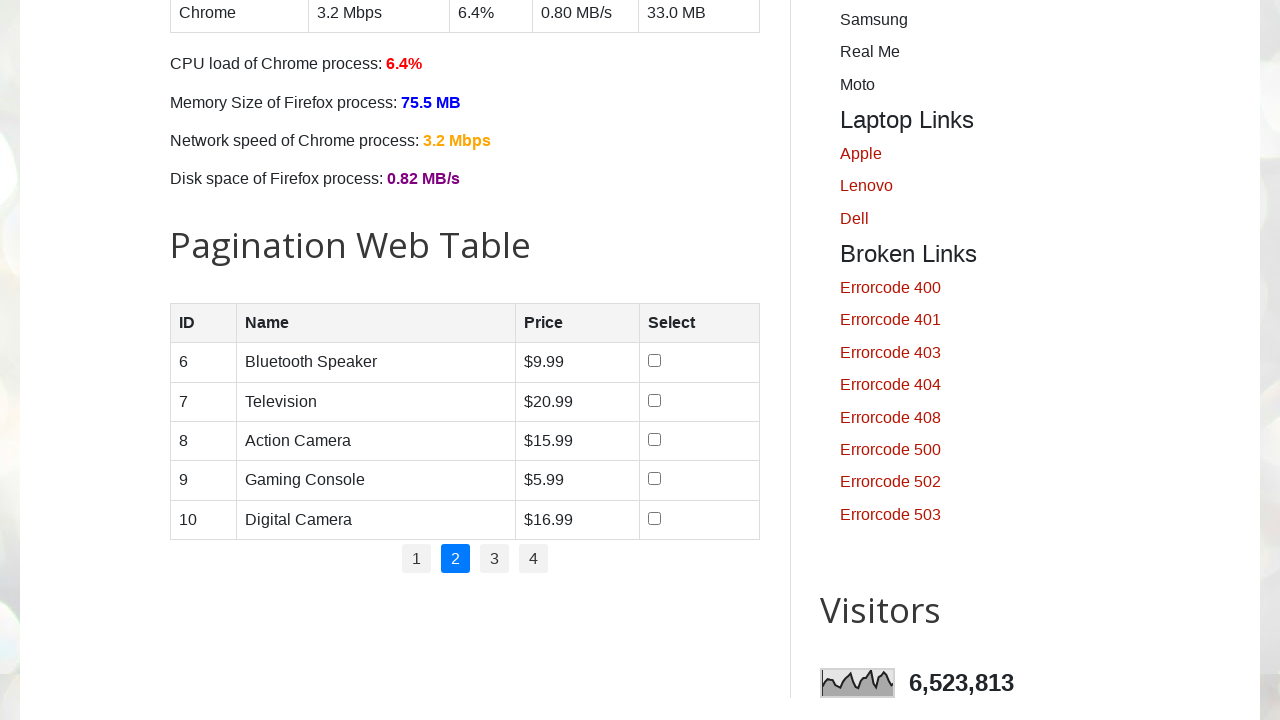

Clicked first checkbox on page 2 at (654, 361) on xpath=//table[@id='productTable']//tr//td//input >> nth=0
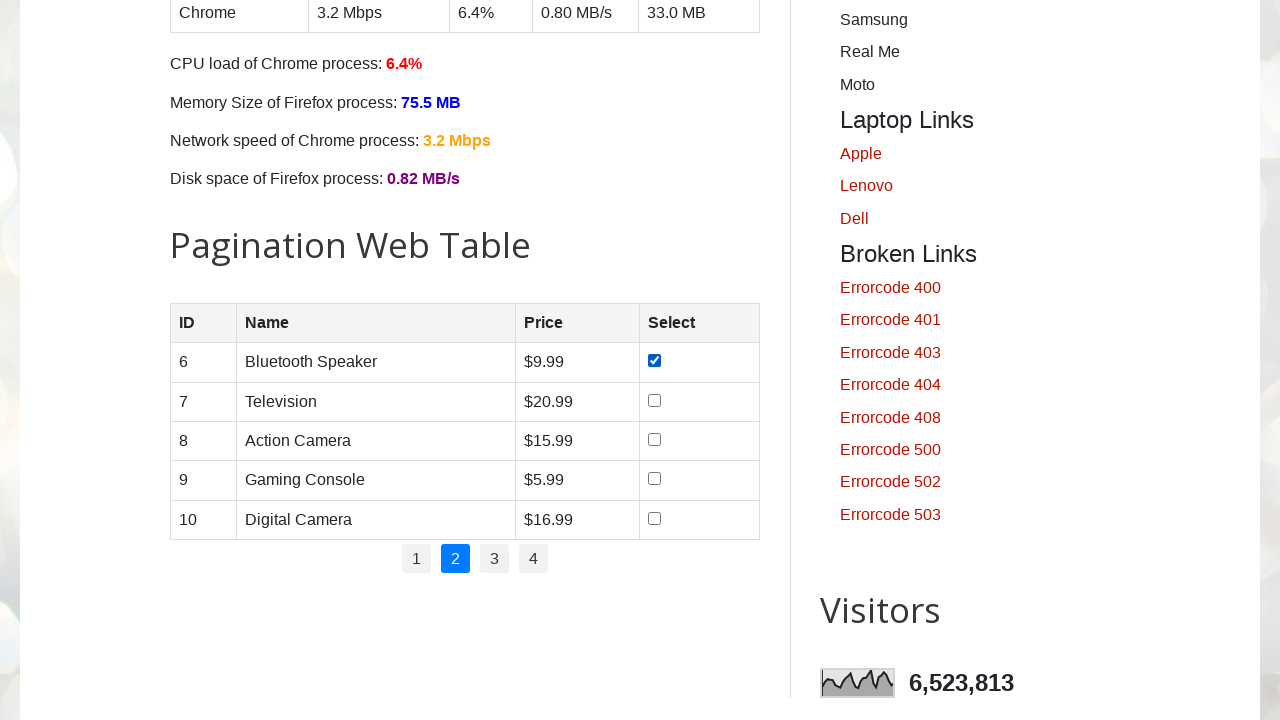

Waited 3 seconds after checkbox click
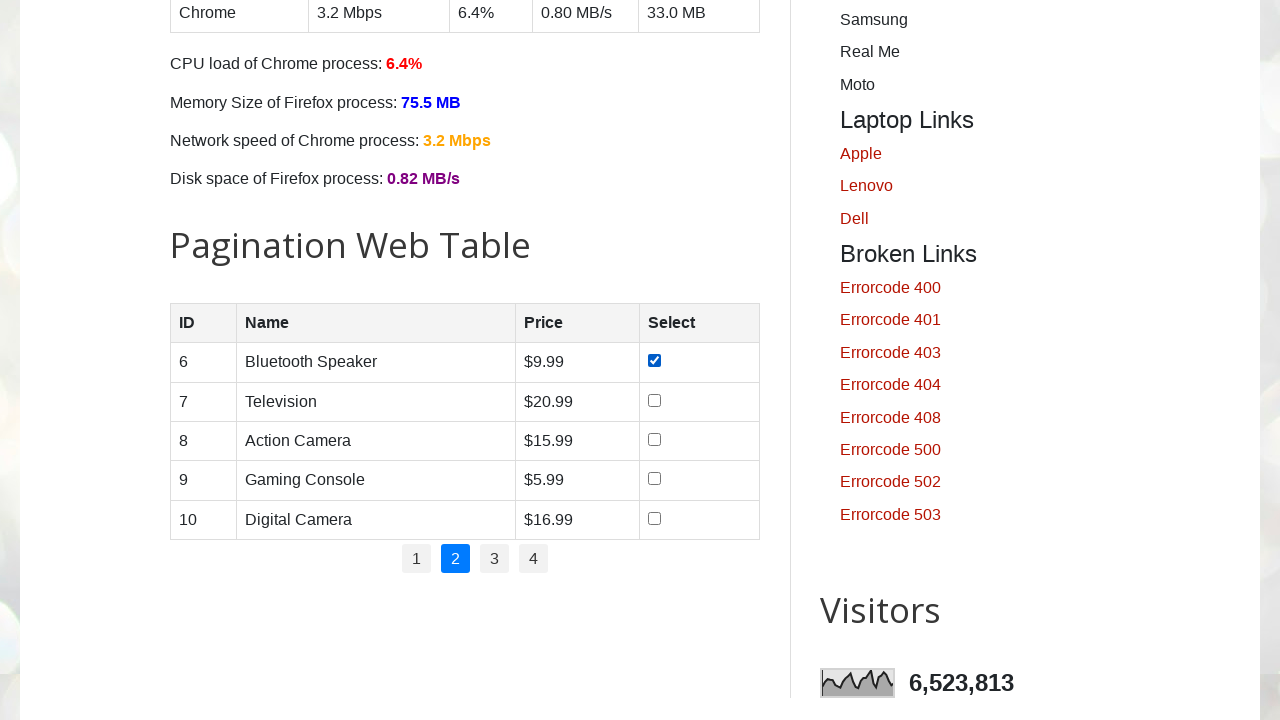

Clicked pagination link to go to page 3 at (494, 559) on #pagination li a >> nth=2
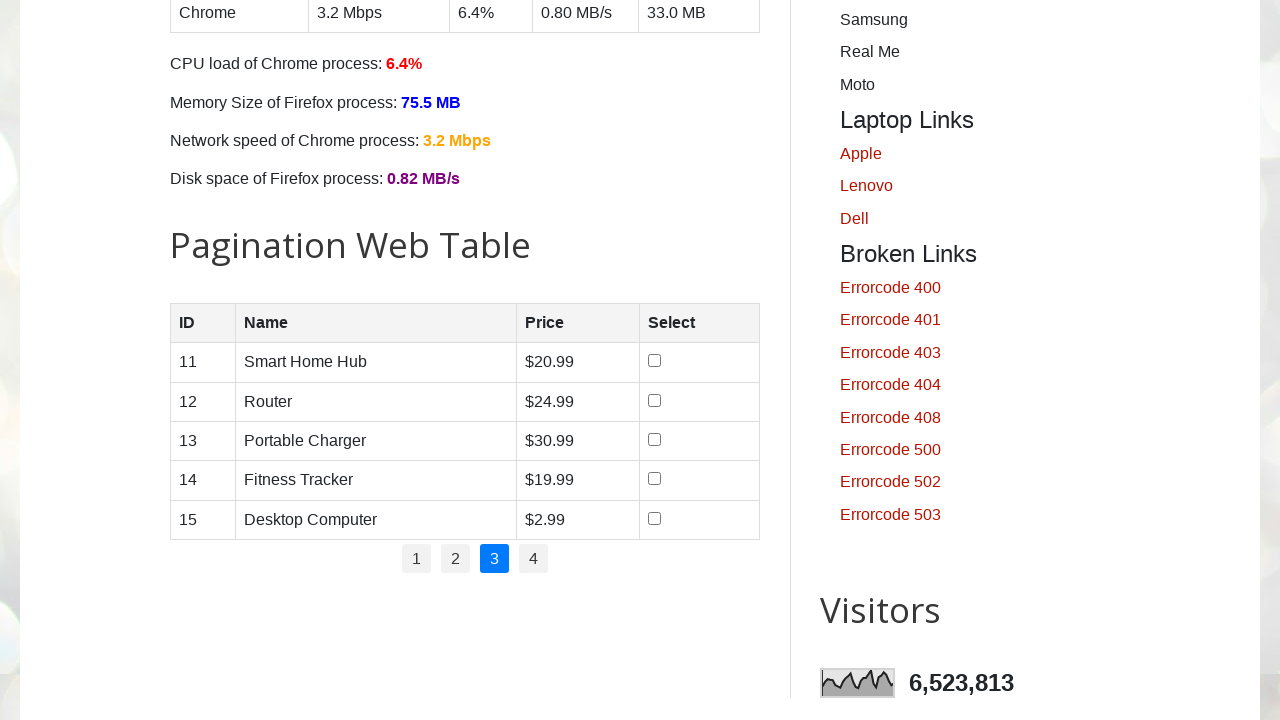

Waited 3 seconds for page to load
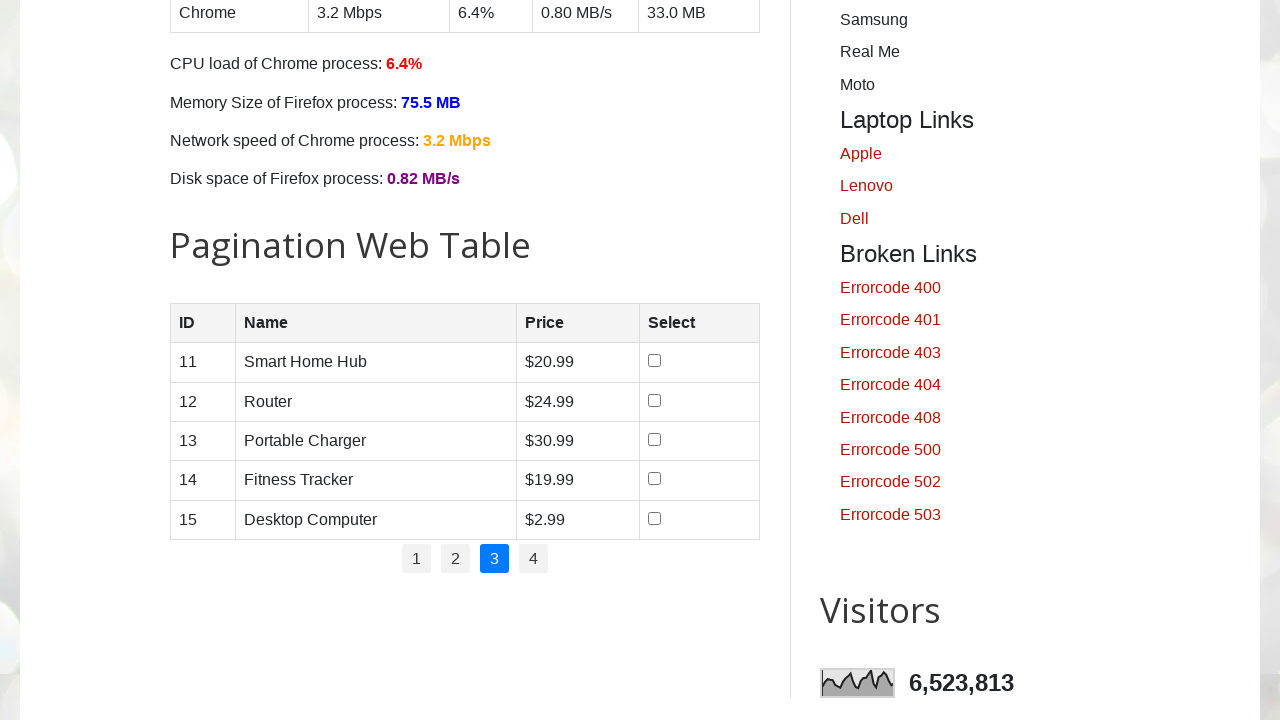

Clicked first checkbox on page 3 at (655, 361) on xpath=//table[@id='productTable']//tr//td//input >> nth=0
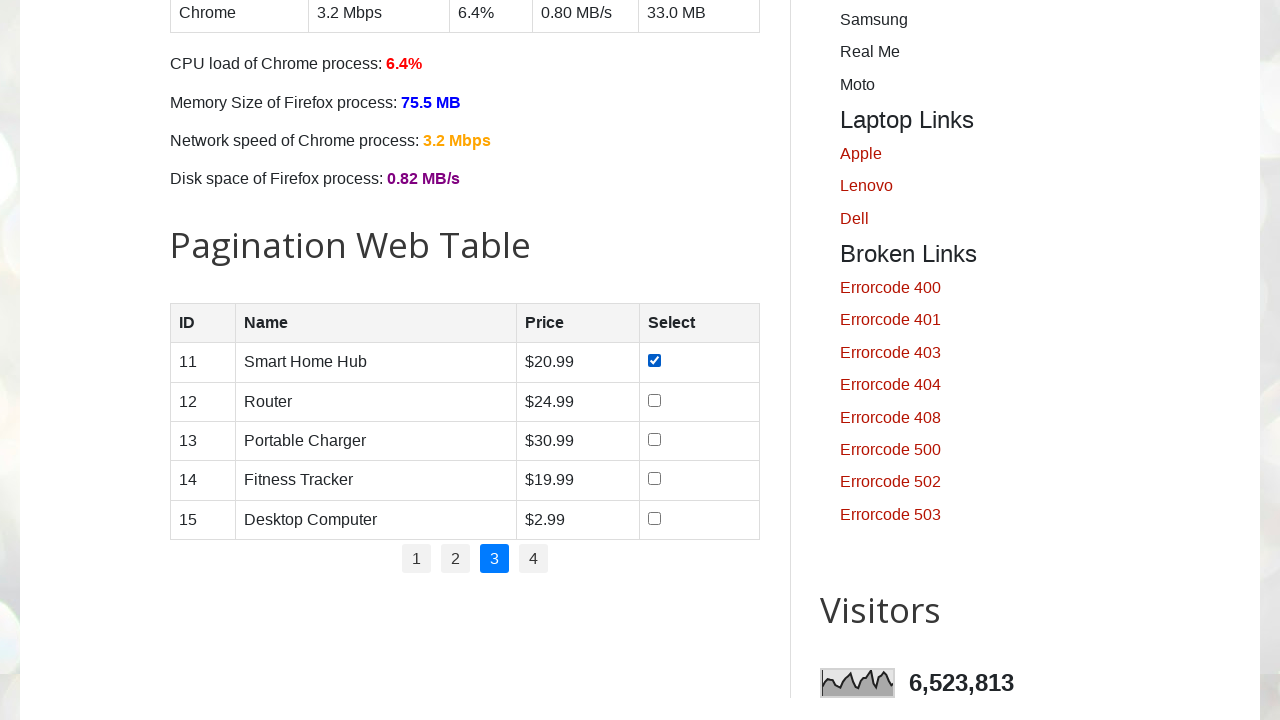

Waited 3 seconds after checkbox click
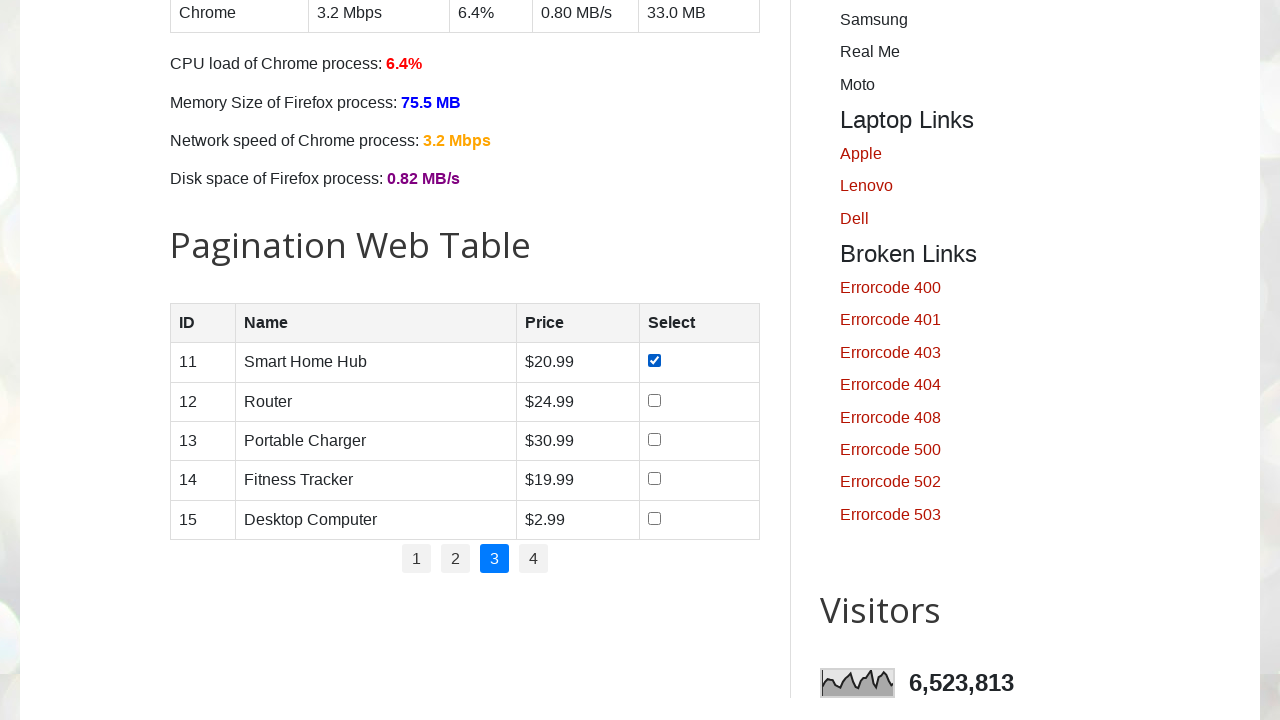

Clicked pagination link to go to page 4 at (534, 559) on #pagination li a >> nth=3
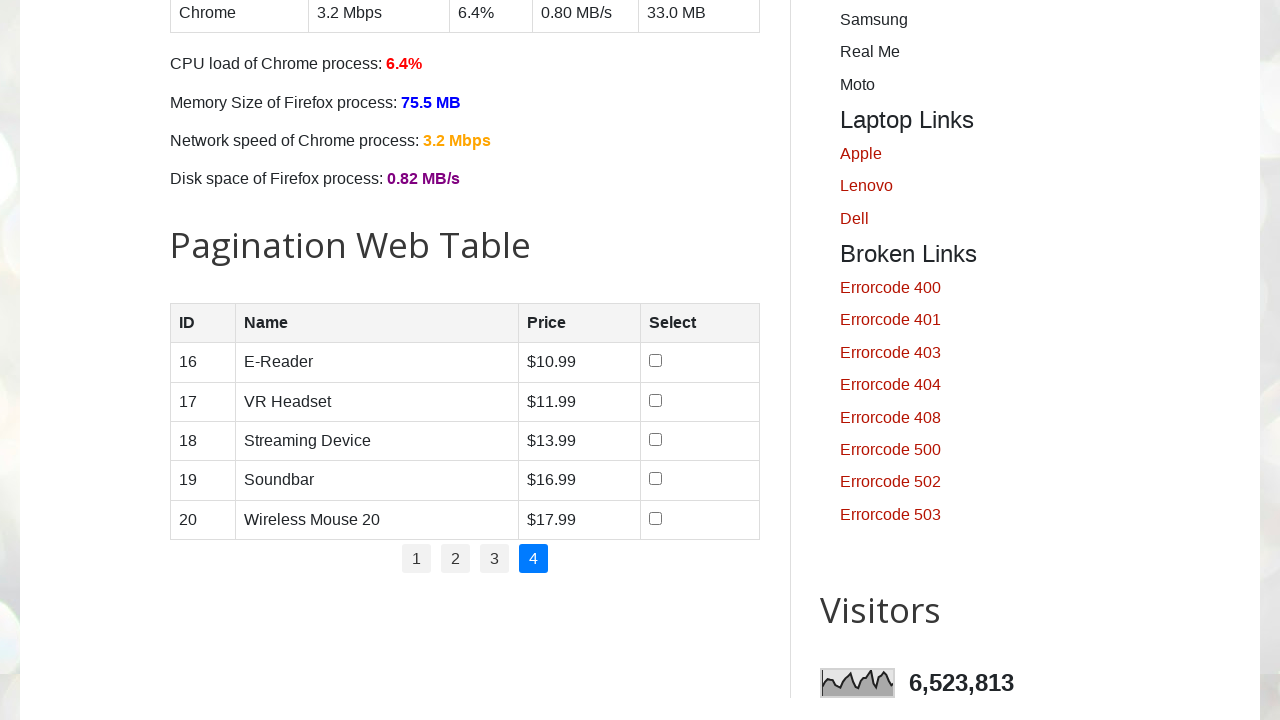

Waited 3 seconds for page to load
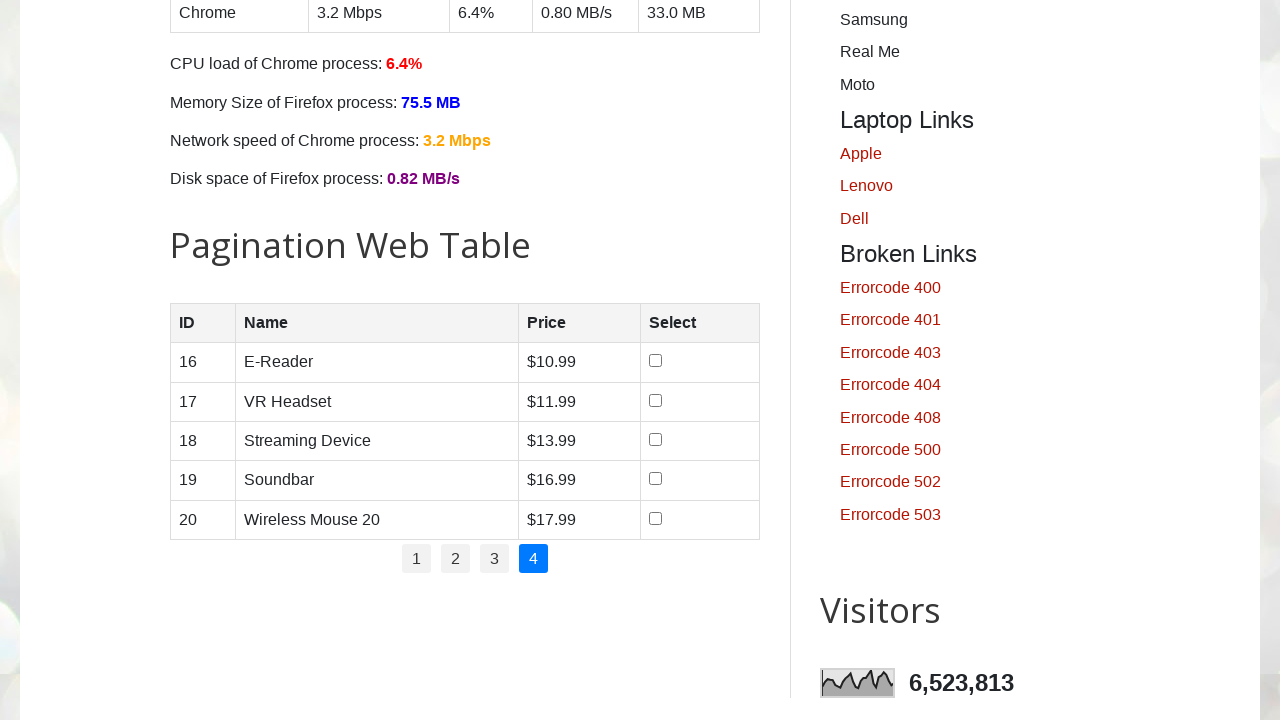

Clicked first checkbox on page 4 at (656, 361) on xpath=//table[@id='productTable']//tr//td//input >> nth=0
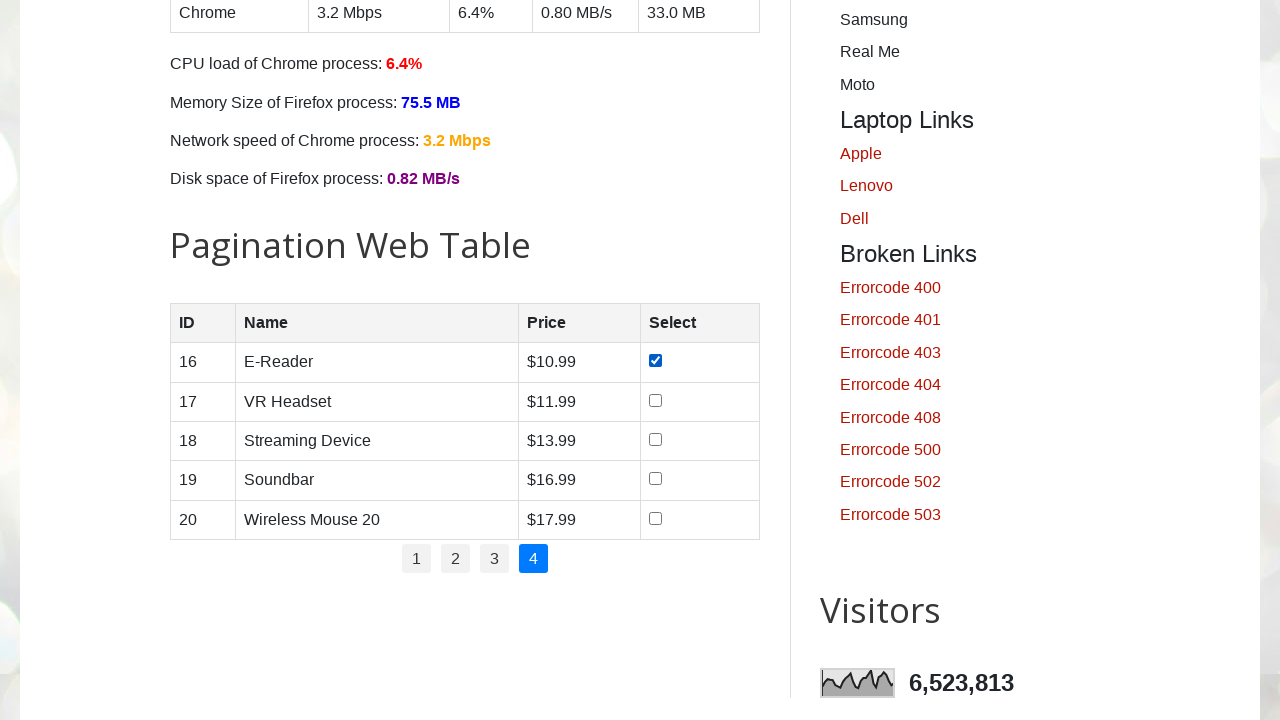

Waited 3 seconds after checkbox click
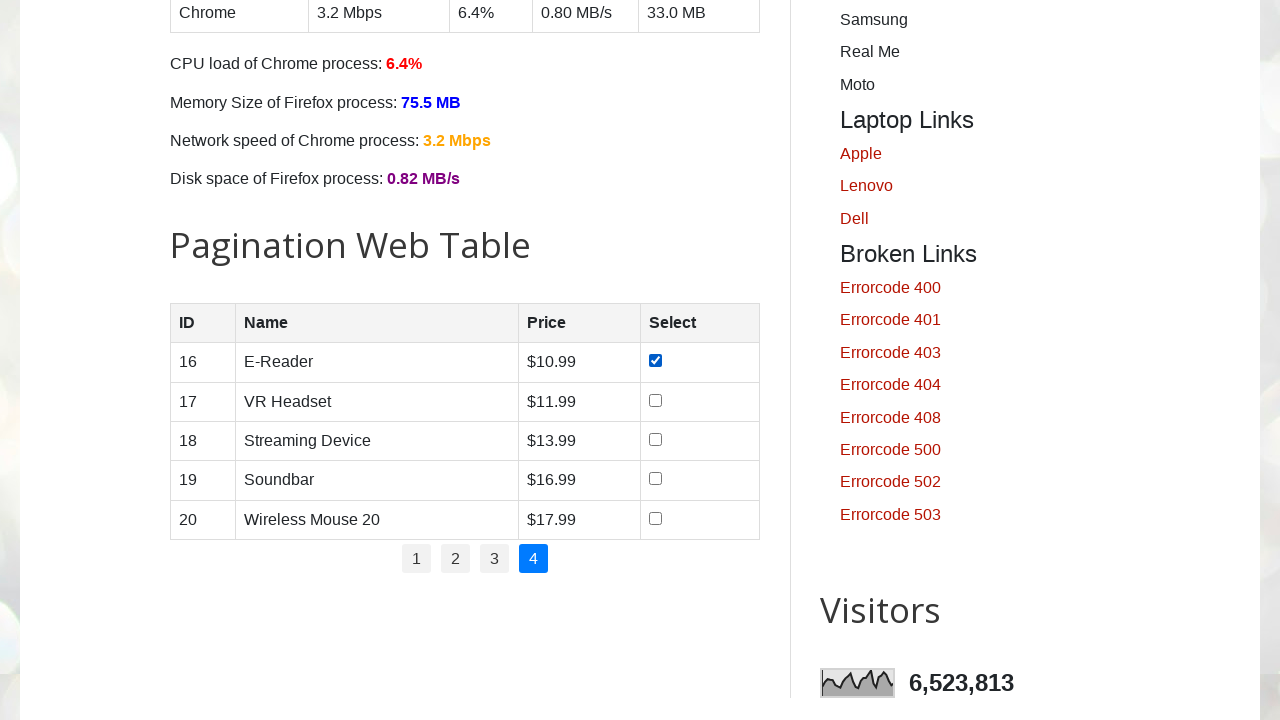

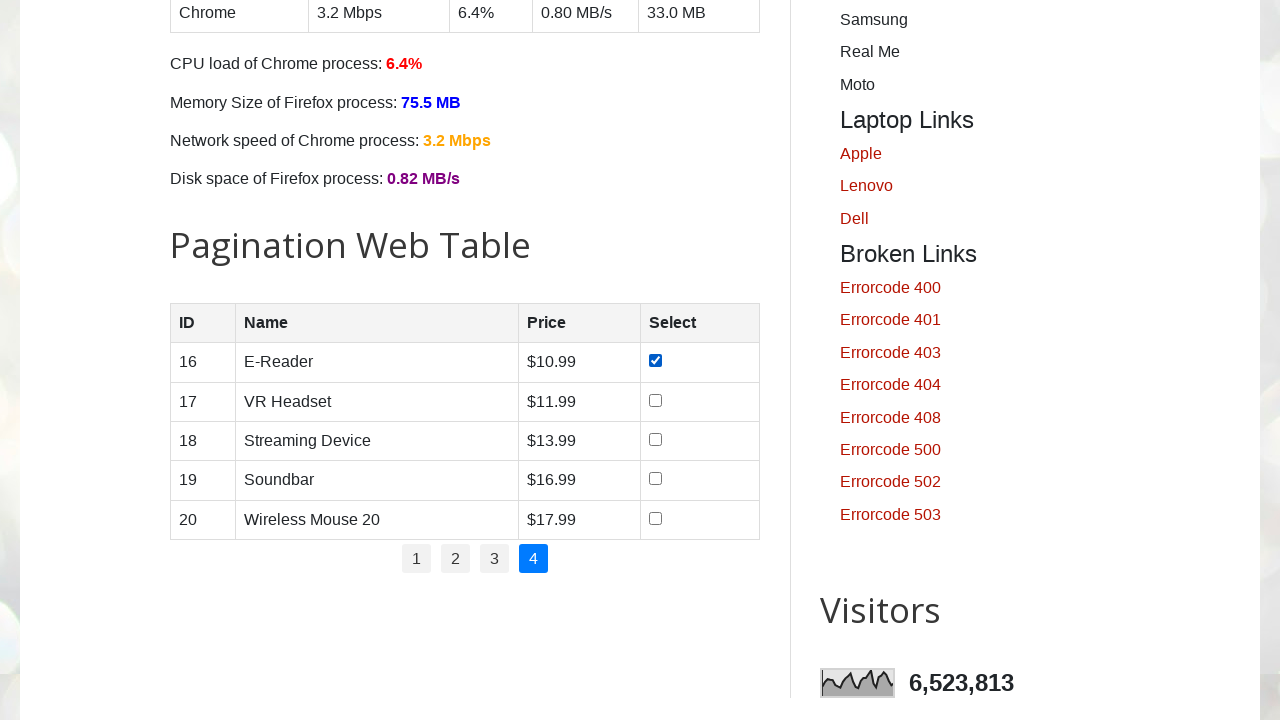